Tests web table interaction by navigating to a practice page, locating a product table, and verifying the table structure including rows and columns exist.

Starting URL: http://qaclickacademy.com/practice.php

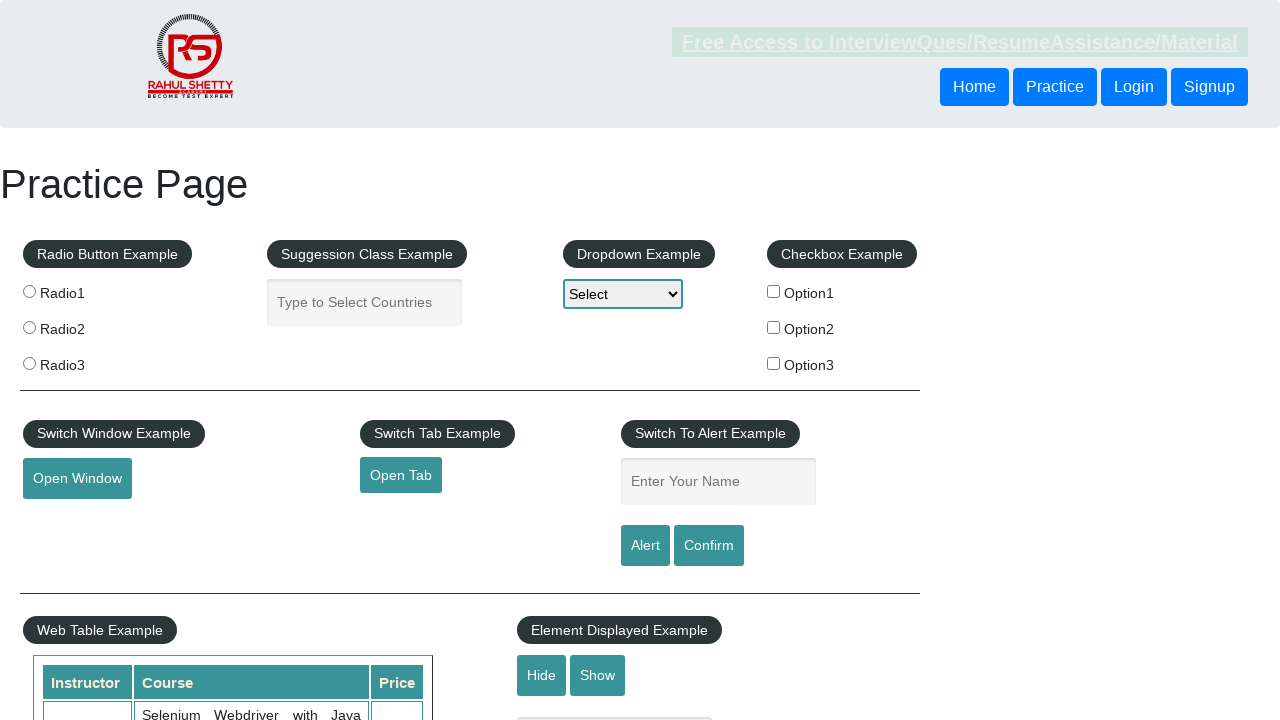

Product table selector #product became visible
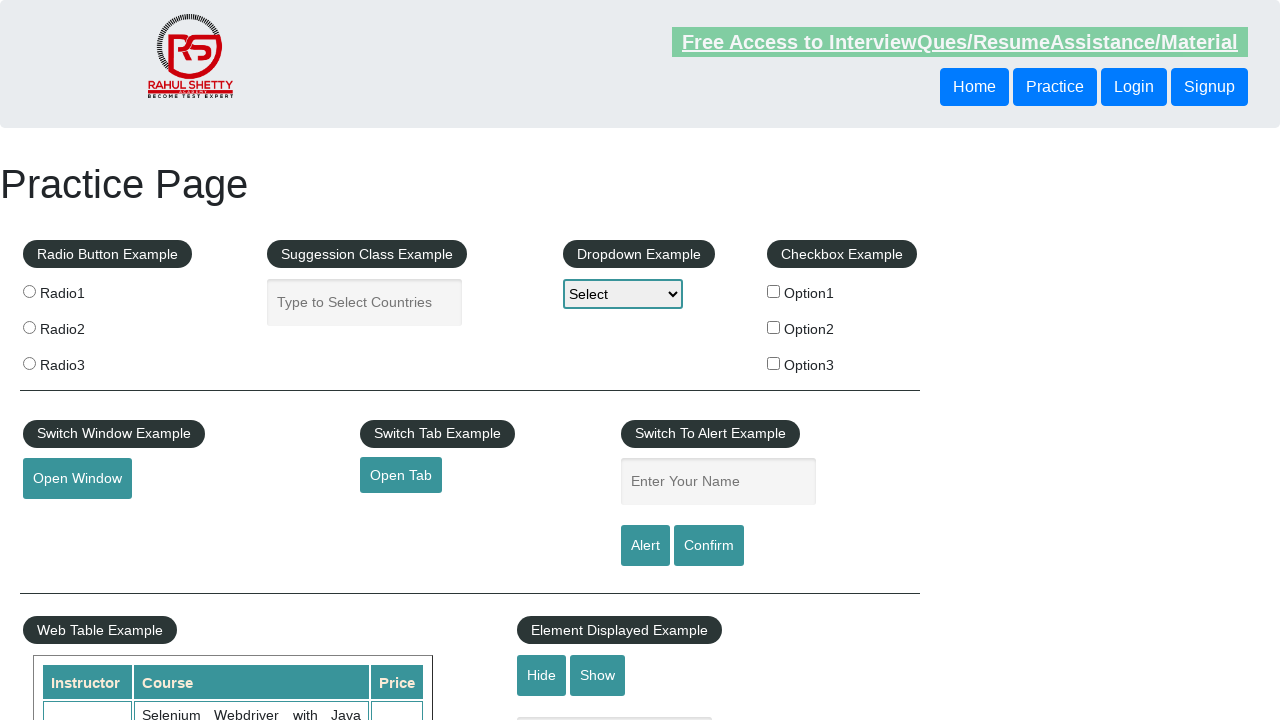

Located product table element
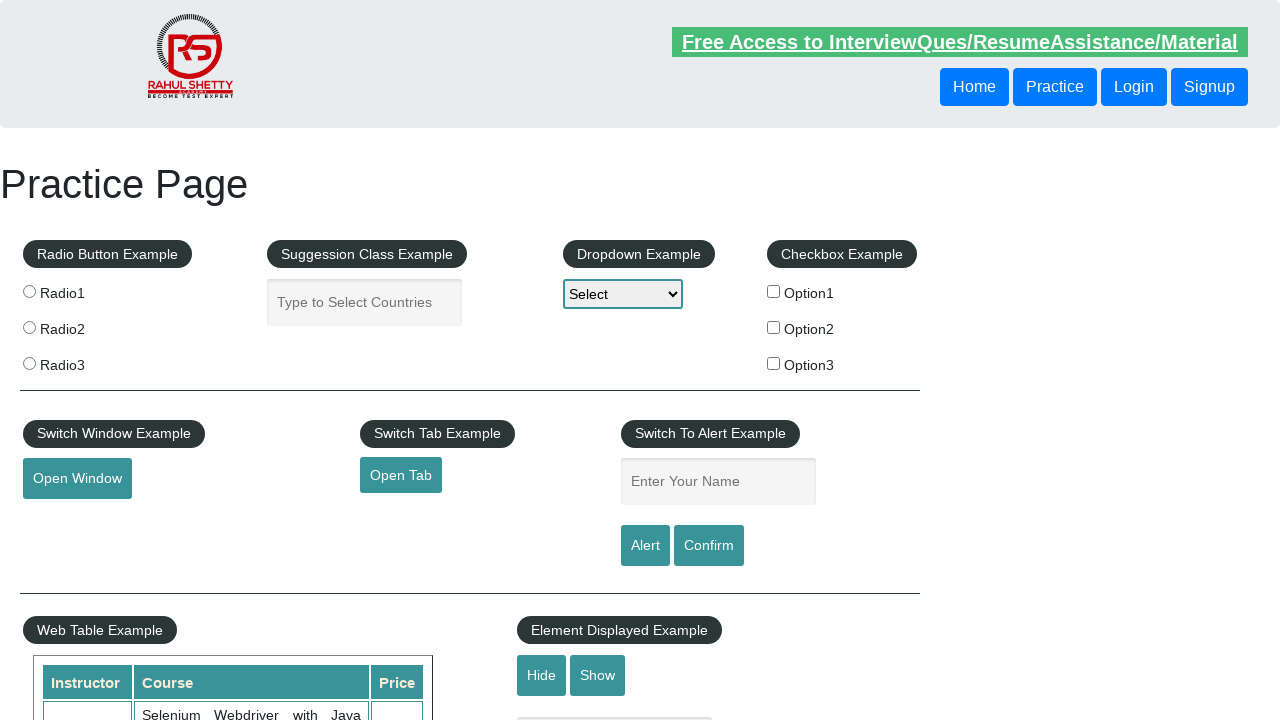

Located all table rows in product table
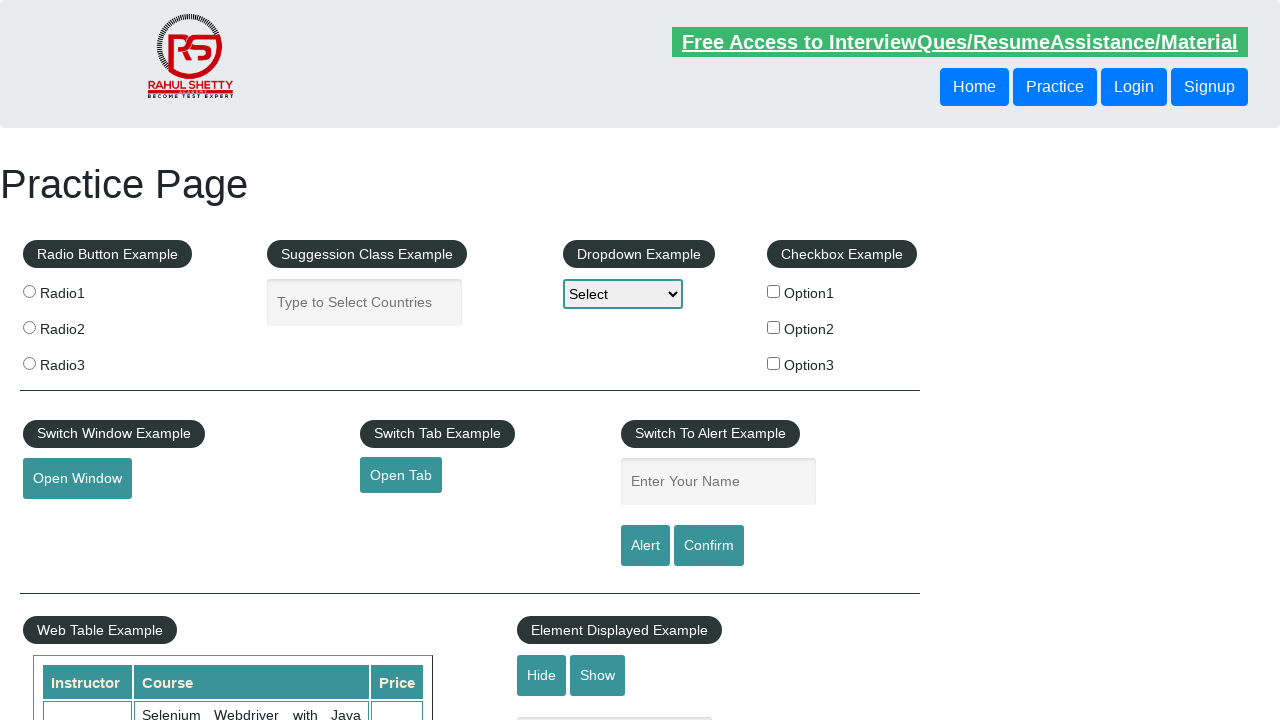

Located header cells in first row
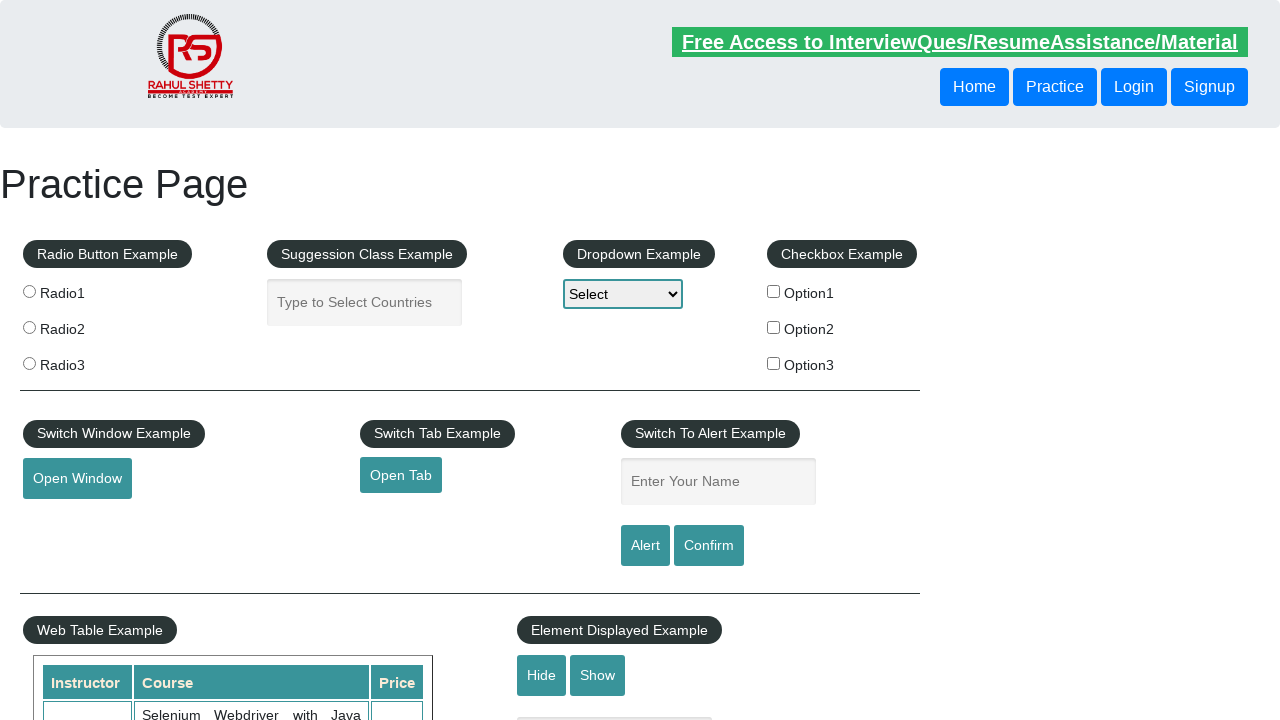

First header cell became visible
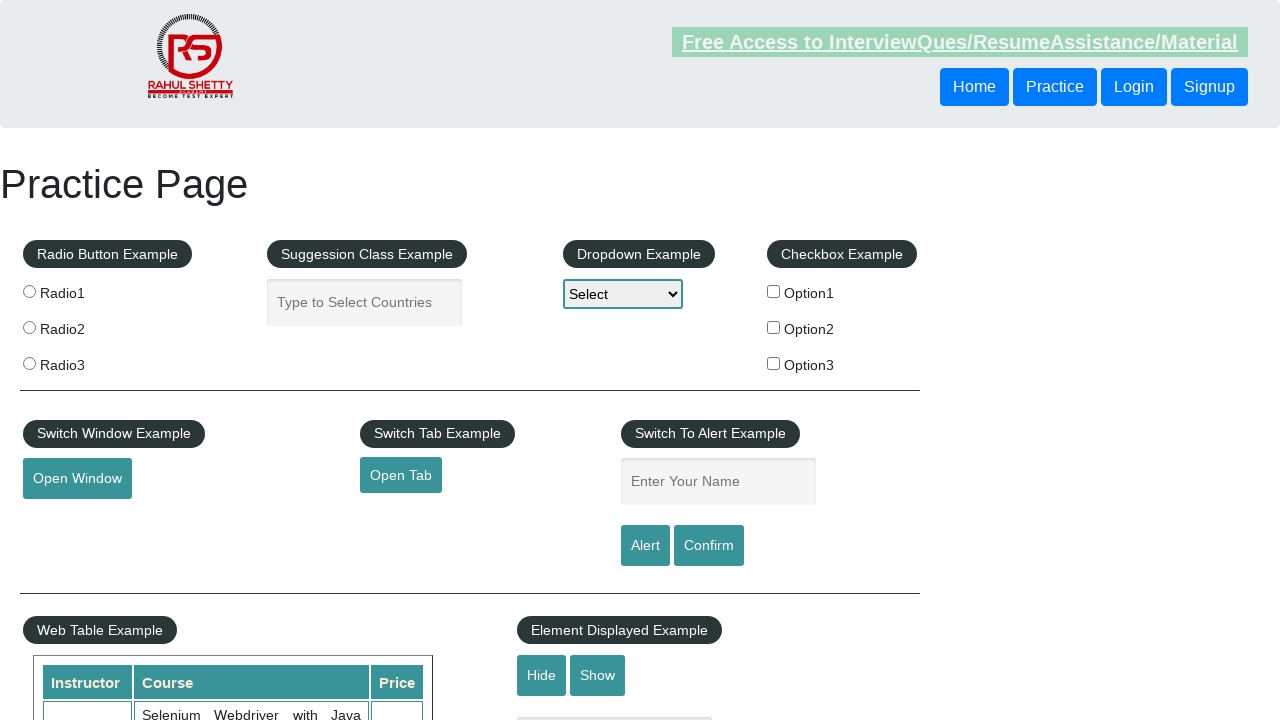

Located all cells in second data row
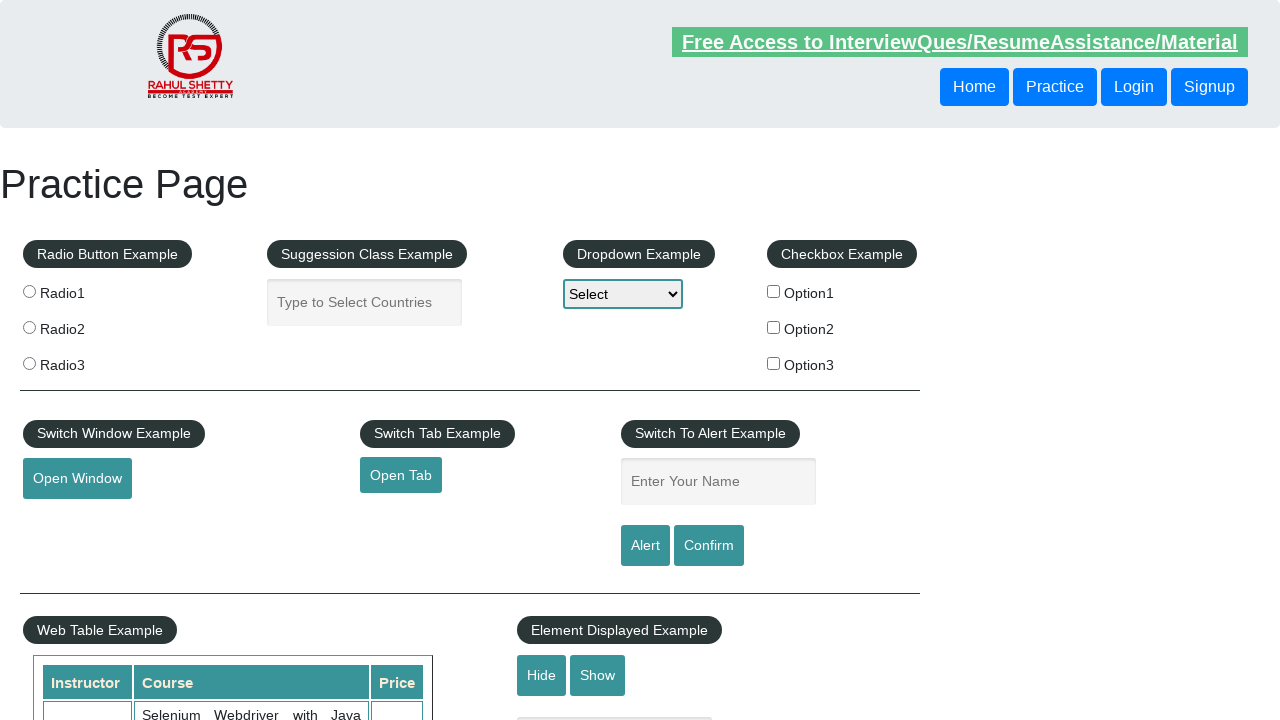

First cell in second data row became visible
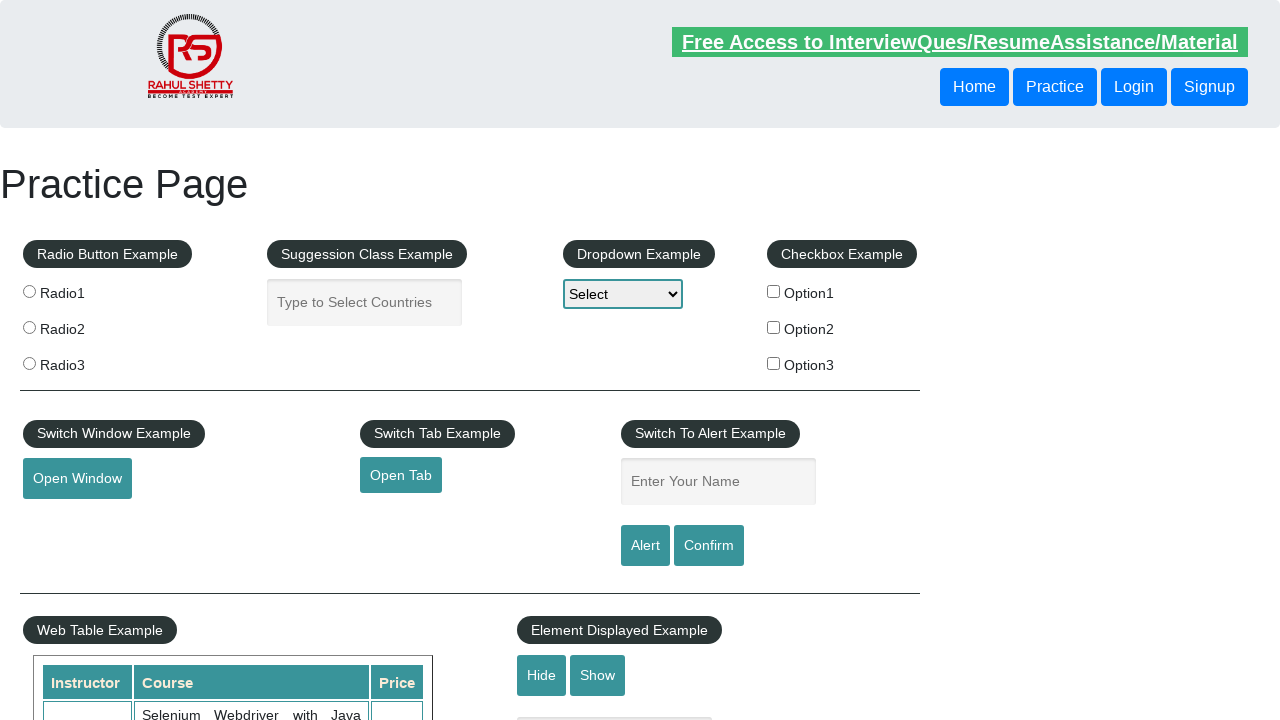

Second cell in second data row became visible
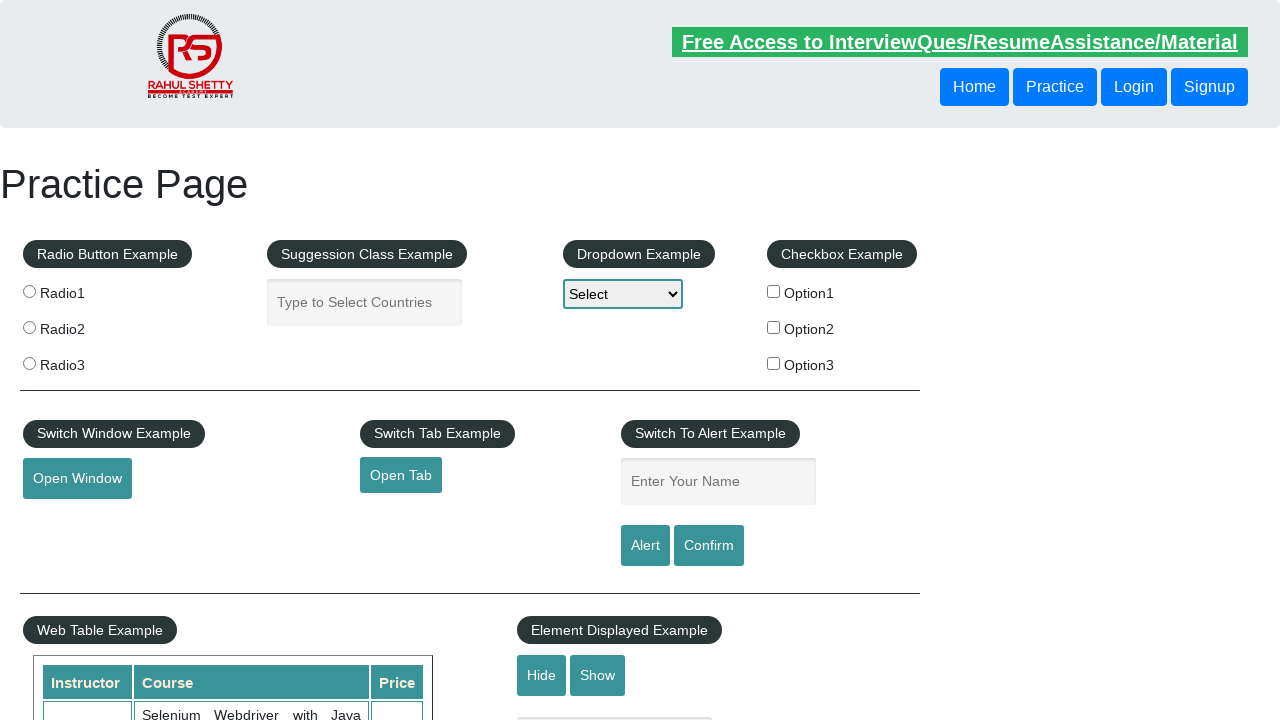

Third cell in second data row became visible
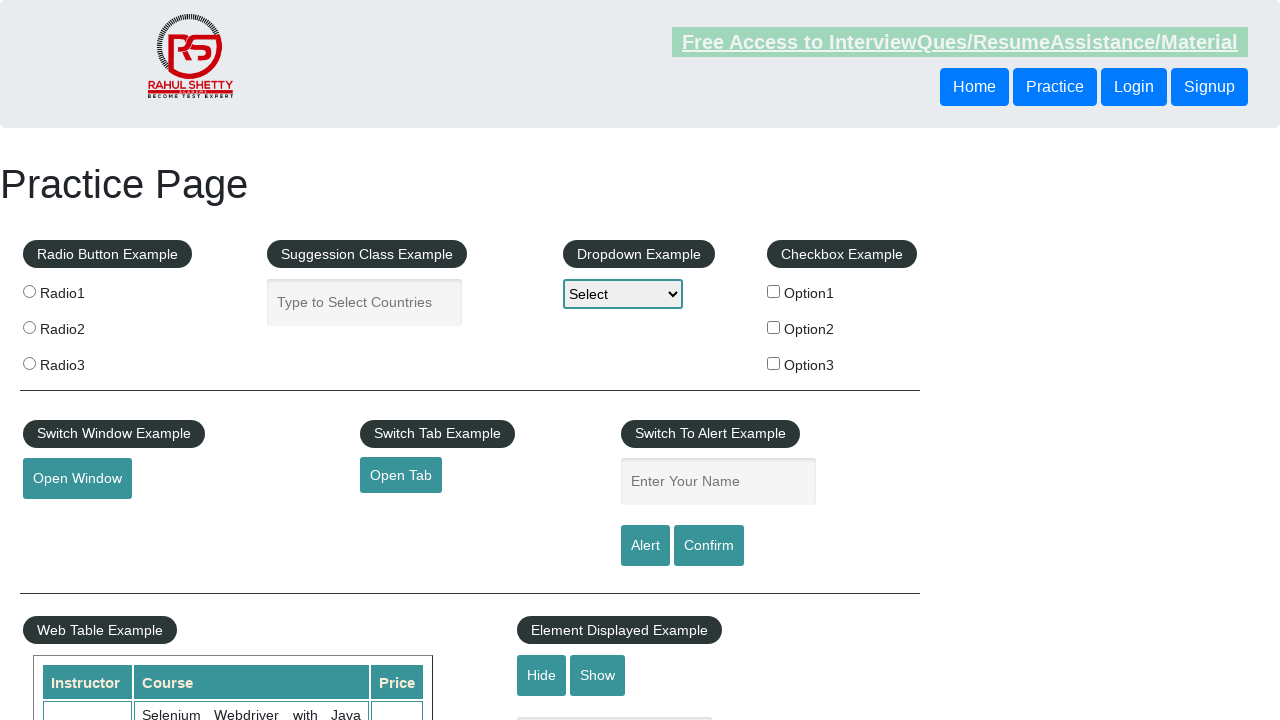

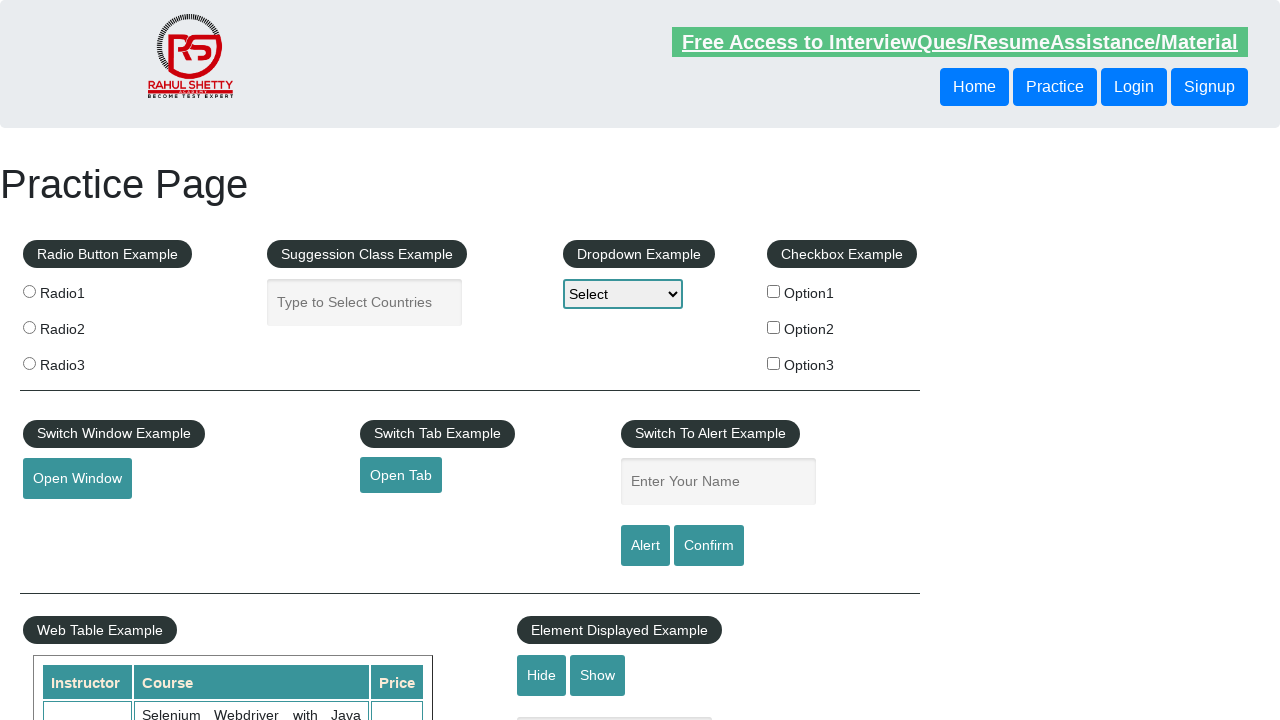